Tests checkbox functionality by verifying default states of two checkboxes, clicking to toggle their states, and confirming the state changes.

Starting URL: https://practice.cydeo.com/checkboxes

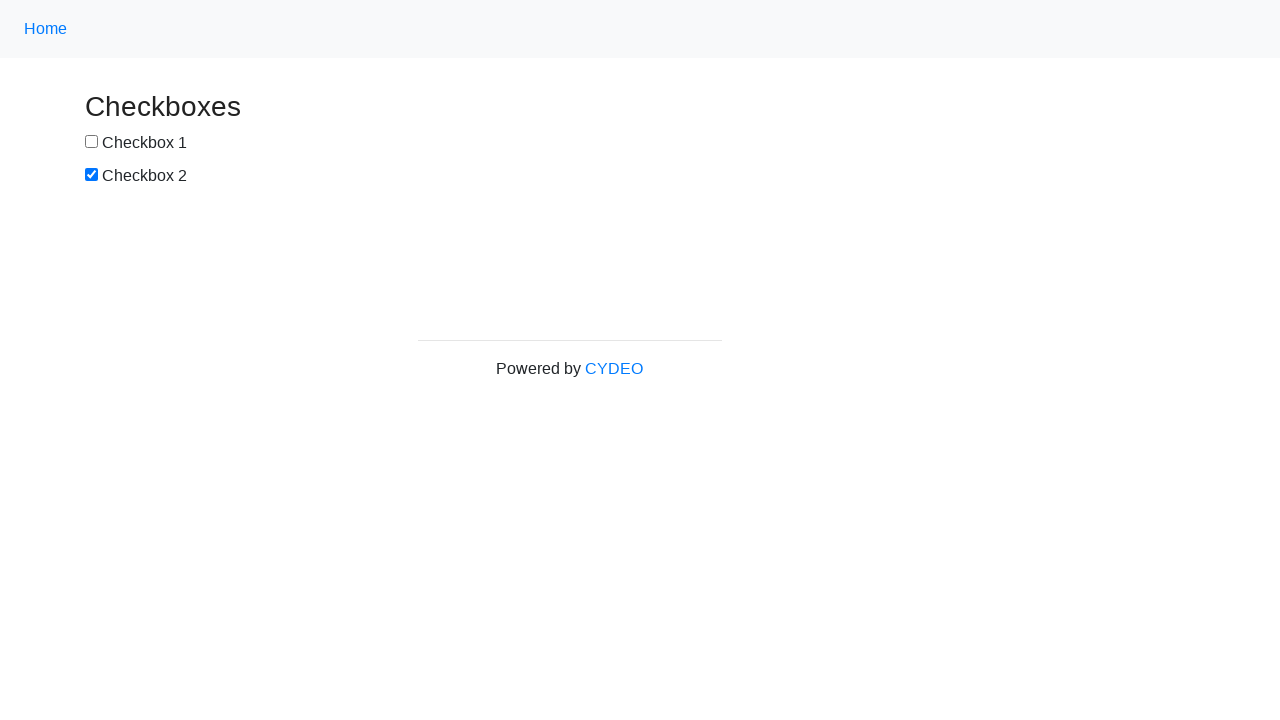

Located checkbox 1 element
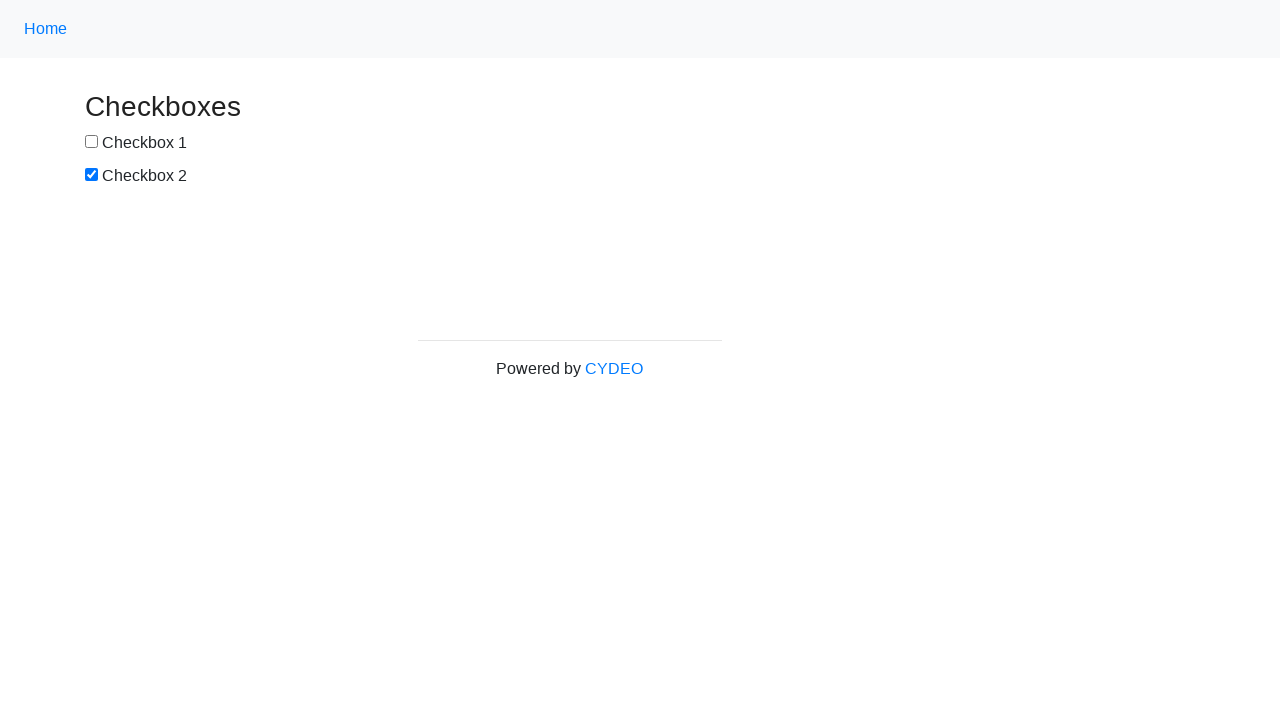

Located checkbox 2 element
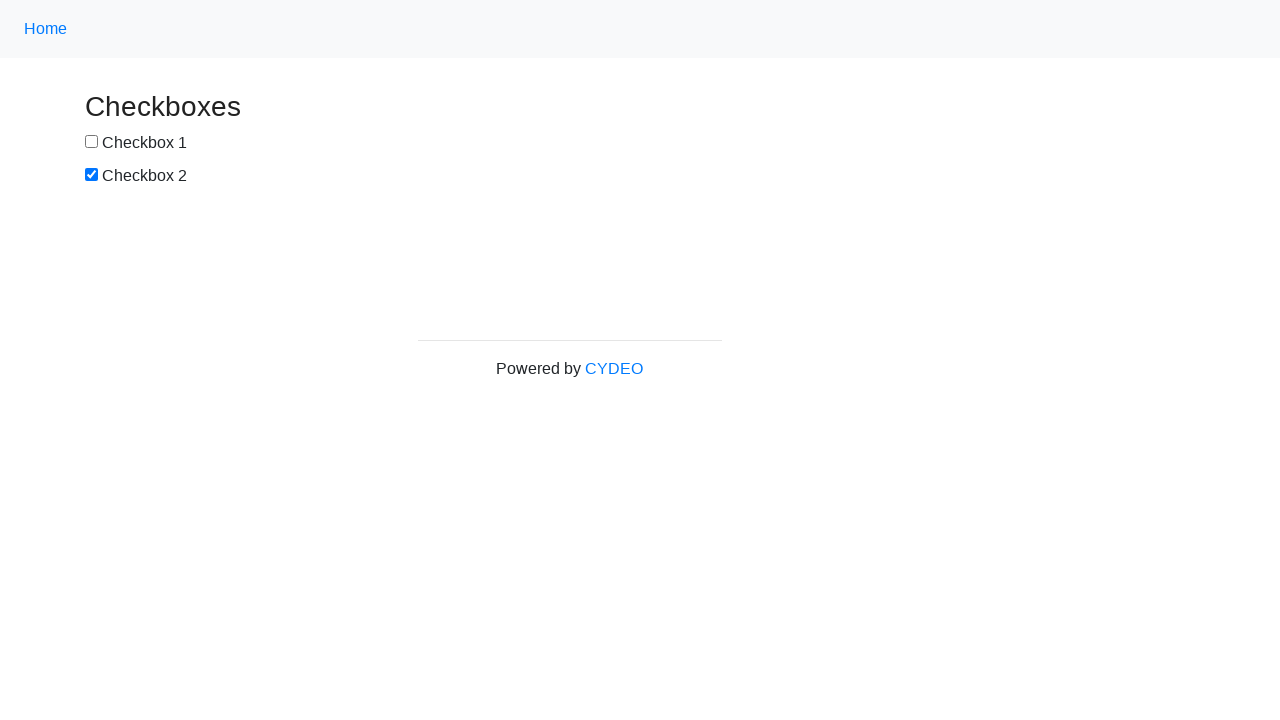

Verified checkbox 1 is not selected by default
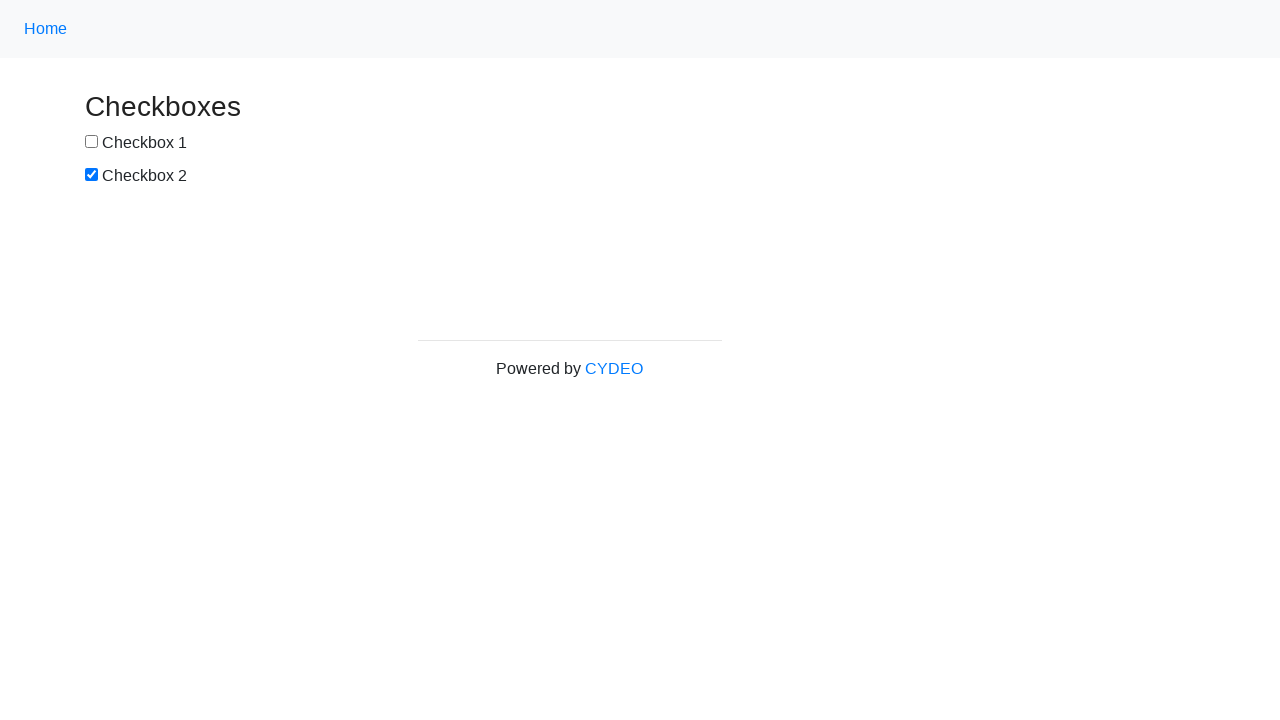

Verified checkbox 2 is selected by default
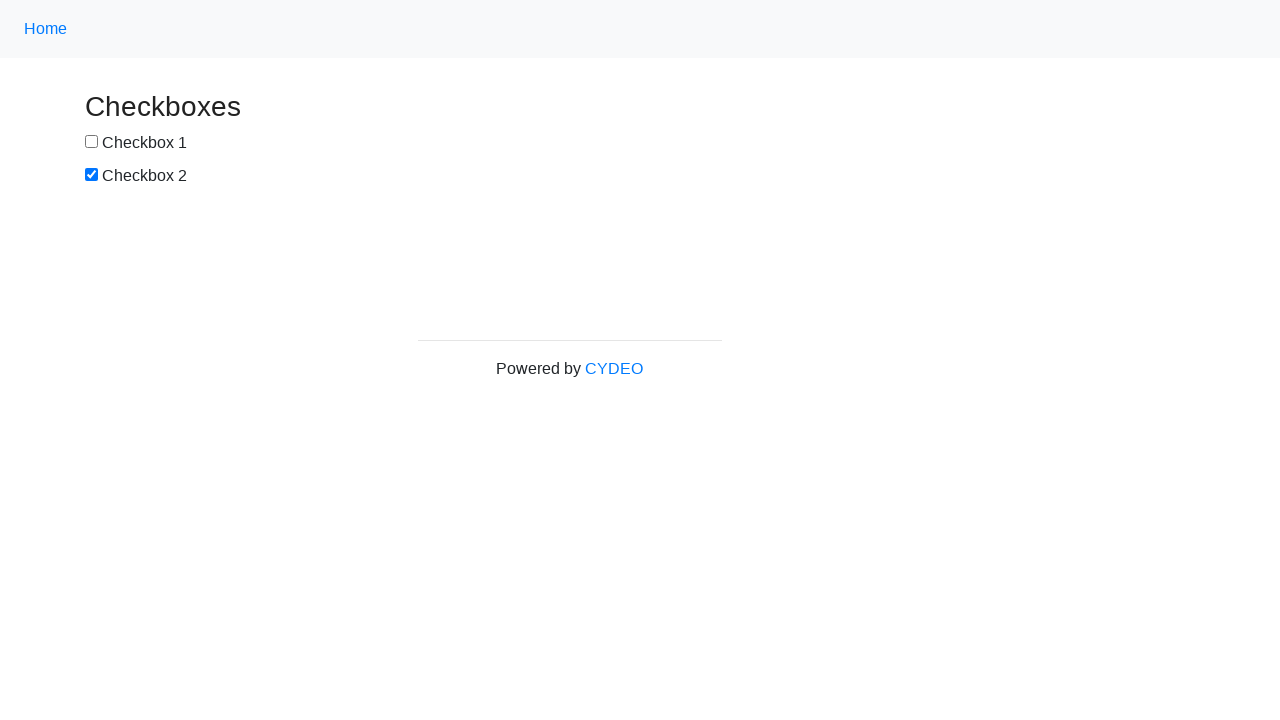

Clicked checkbox 1 to select it at (92, 142) on input#box1
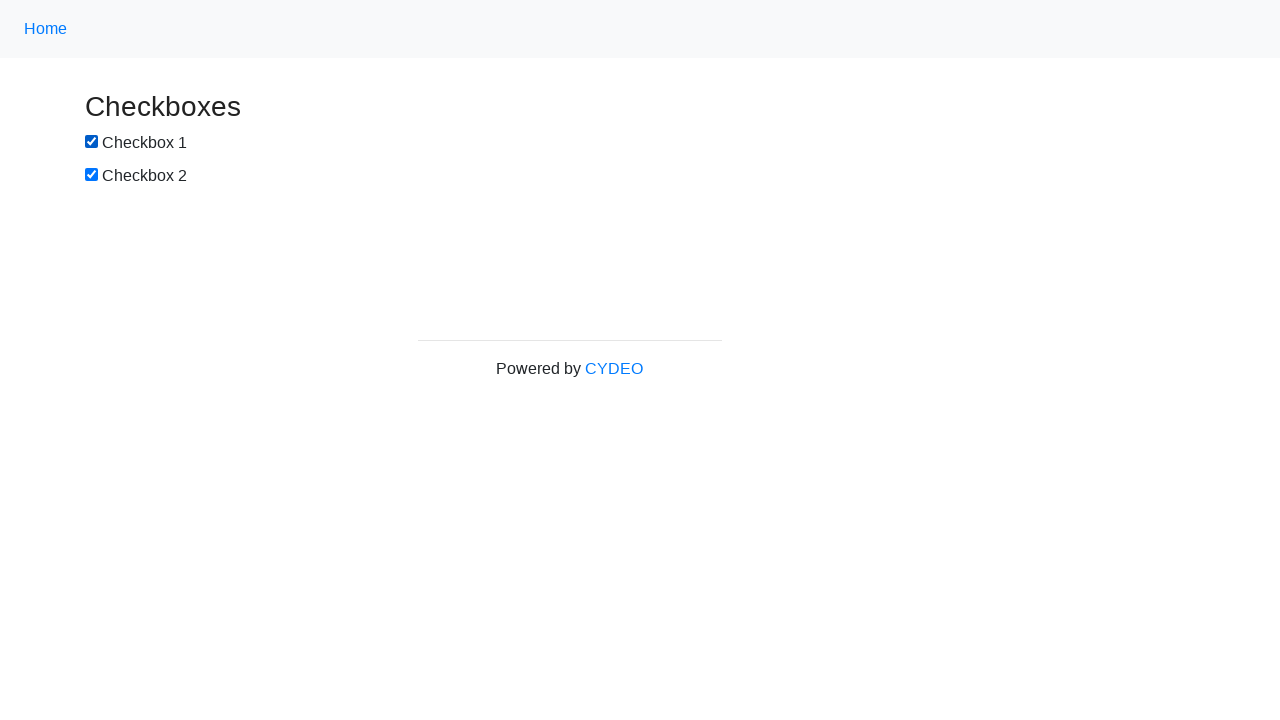

Clicked checkbox 2 to deselect it at (92, 175) on input#box2
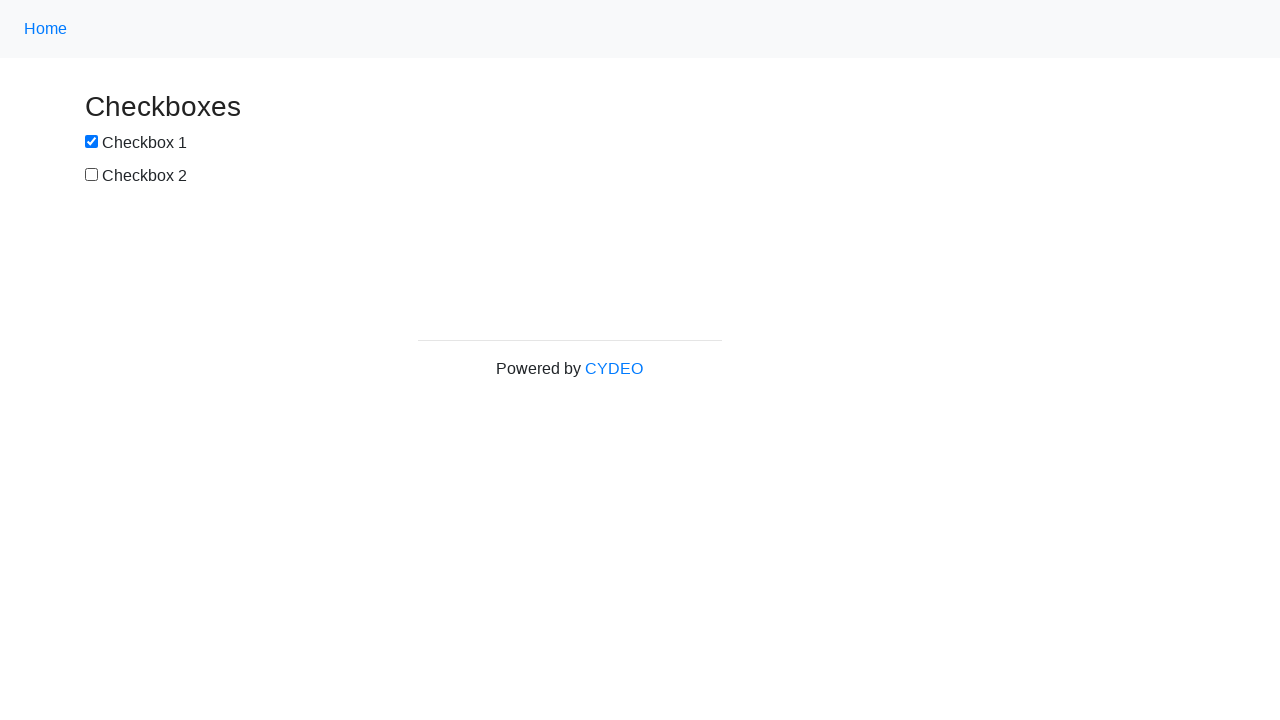

Verified checkbox 1 is now selected after clicking
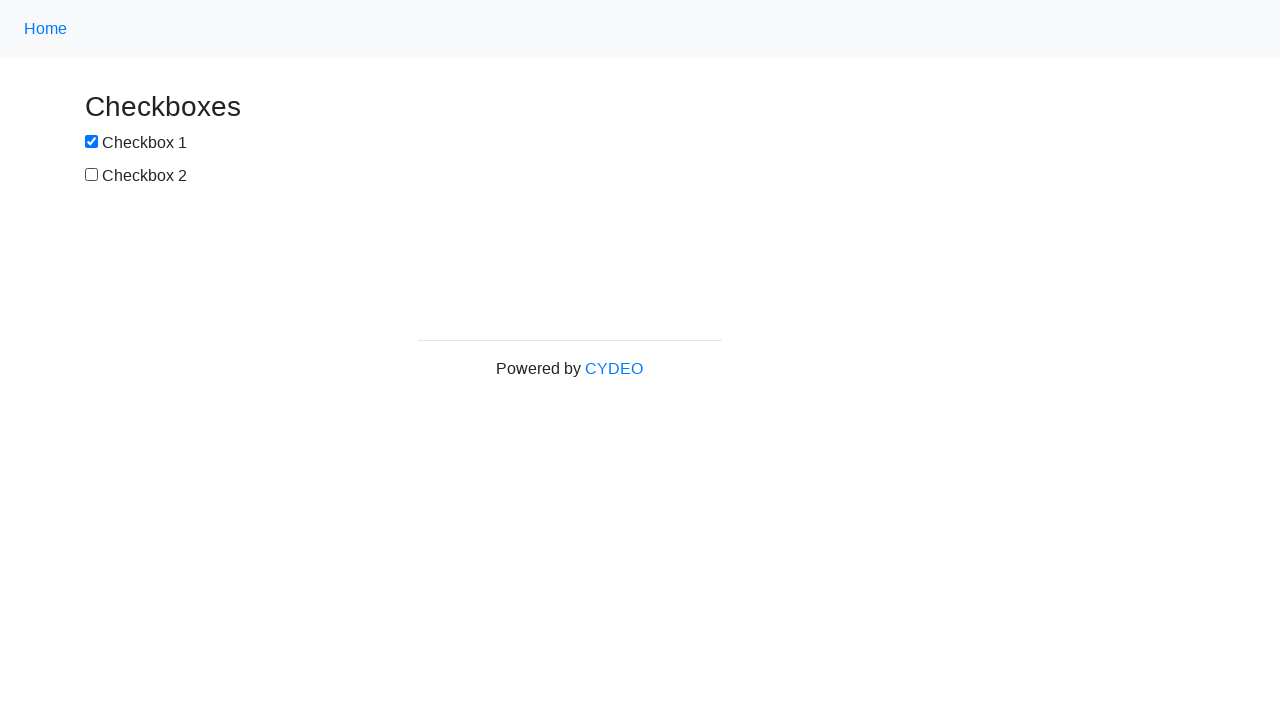

Verified checkbox 2 is now deselected after clicking
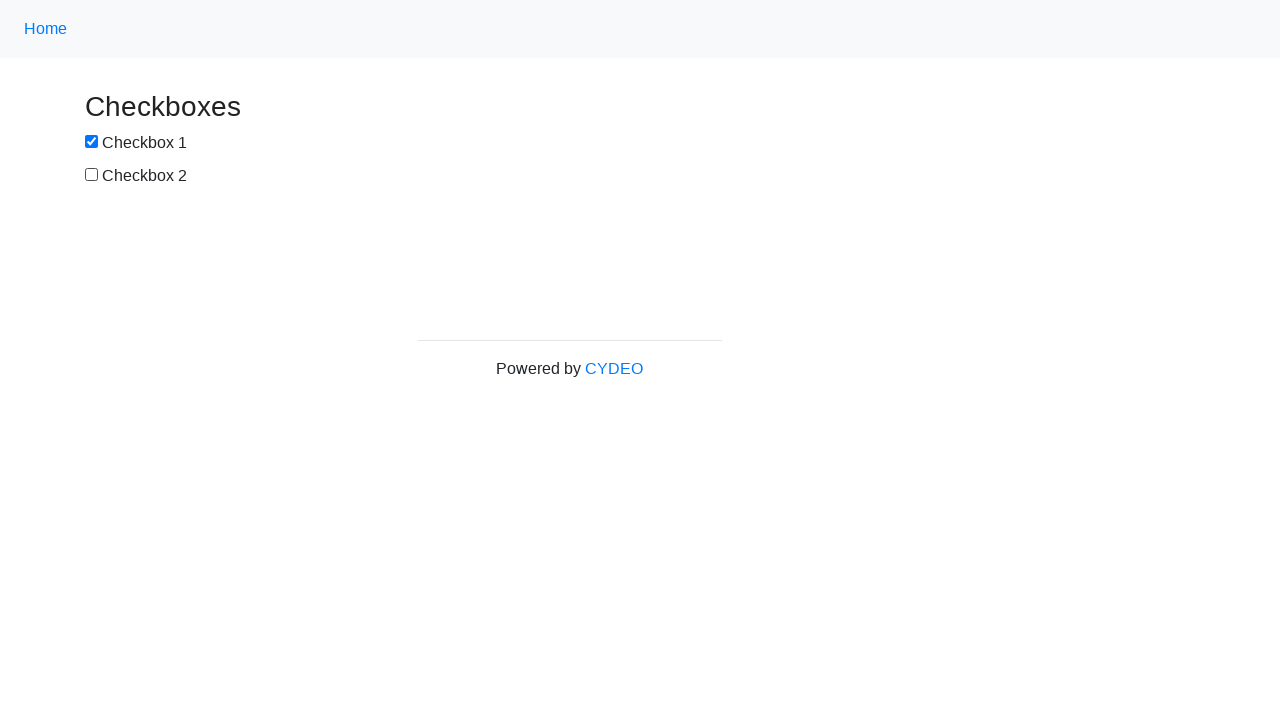

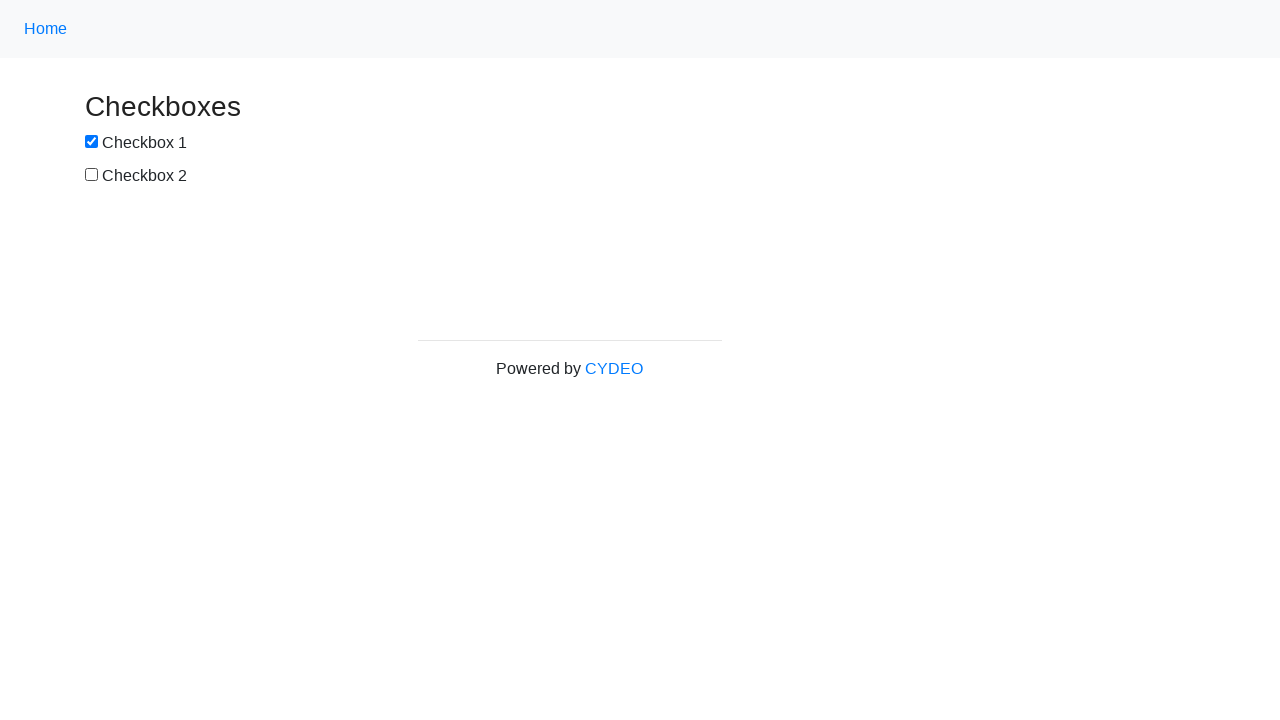